Tests dropdown handling functionality on a registration page by interacting with skill and day dropdowns, selecting various options using different methods (by index, value, and visible text), and verifying dropdown properties.

Starting URL: http://demo.automationtesting.in/Register.html

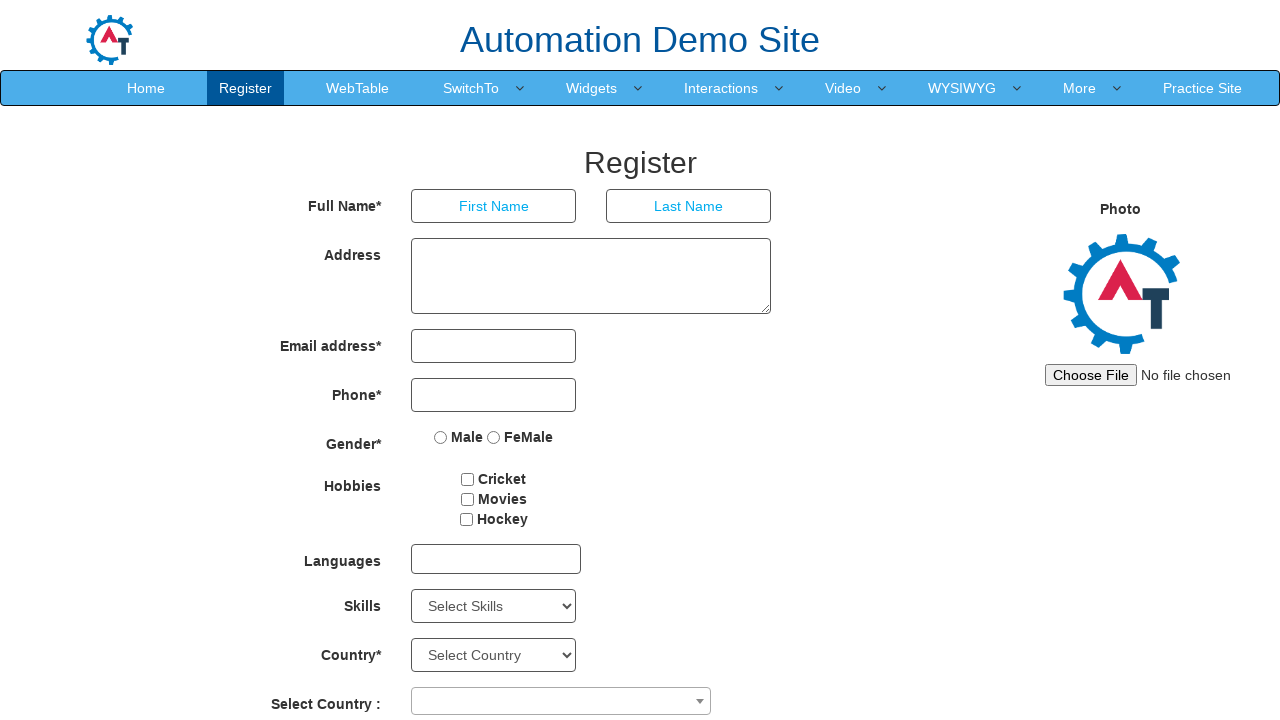

Waited for Skills dropdown to be visible
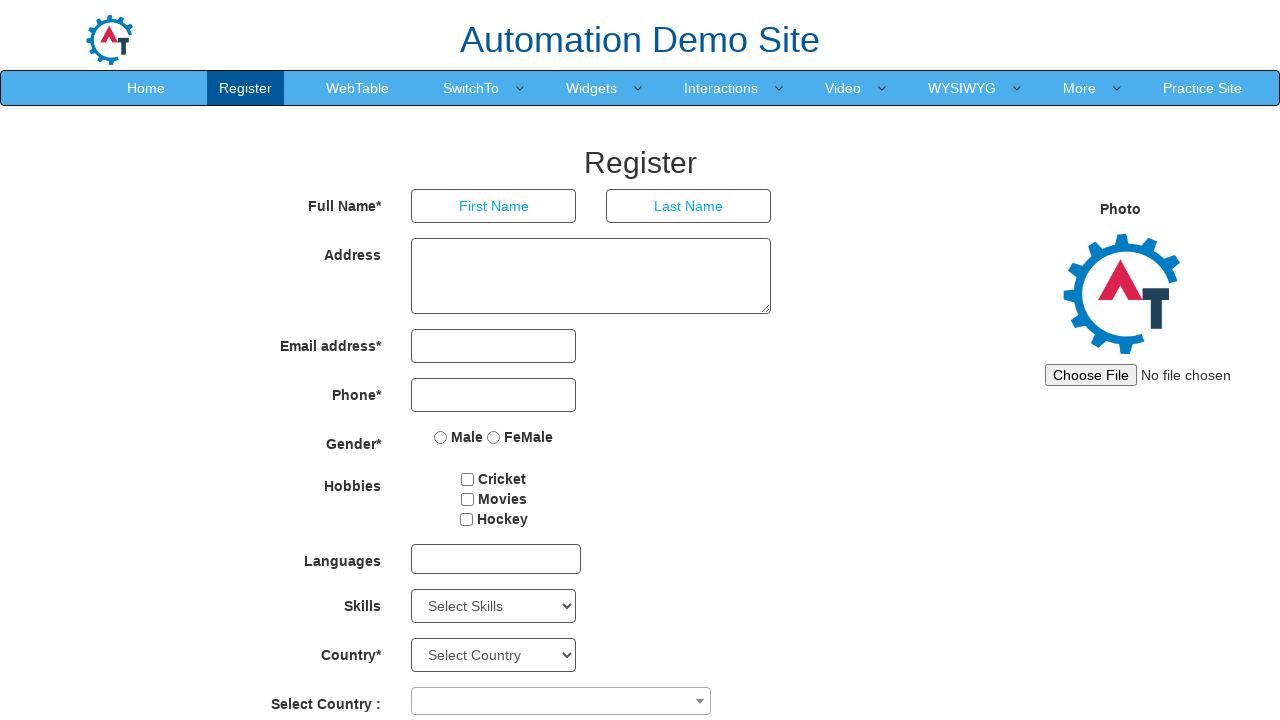

Selected option at index 4 from Skills dropdown on #Skills
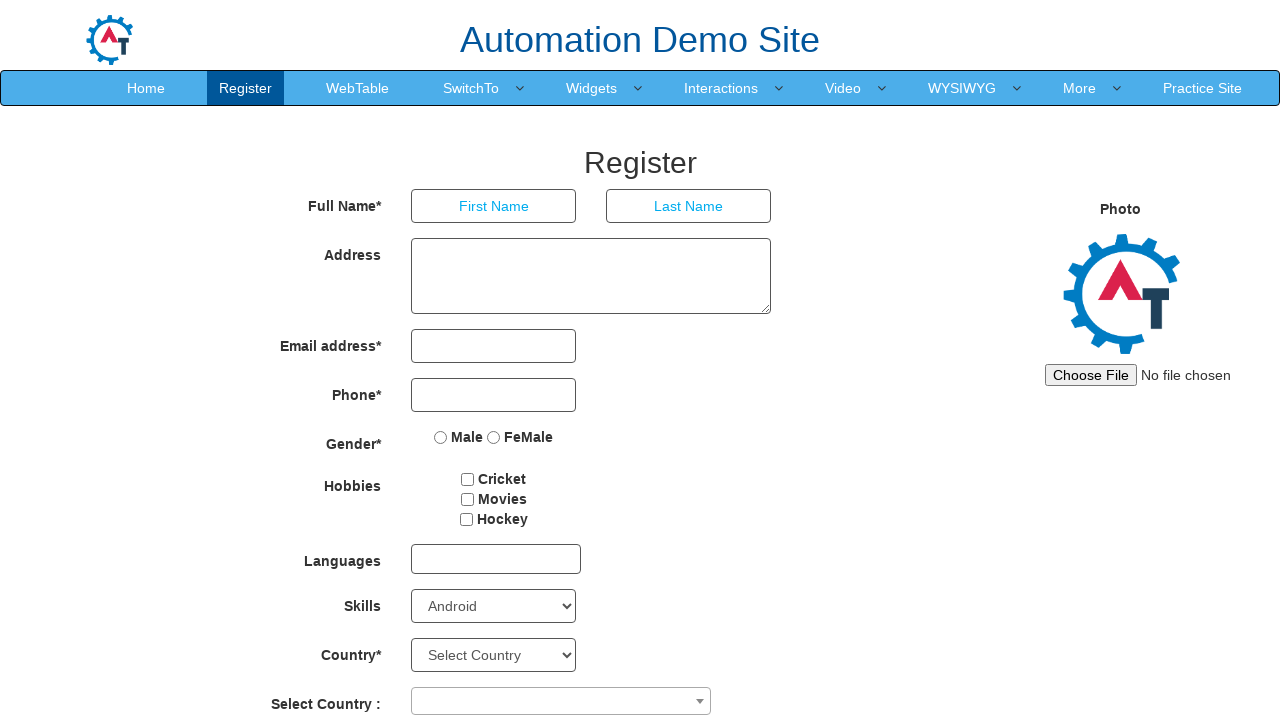

Selected 'Backup Management' by value from Skills dropdown on #Skills
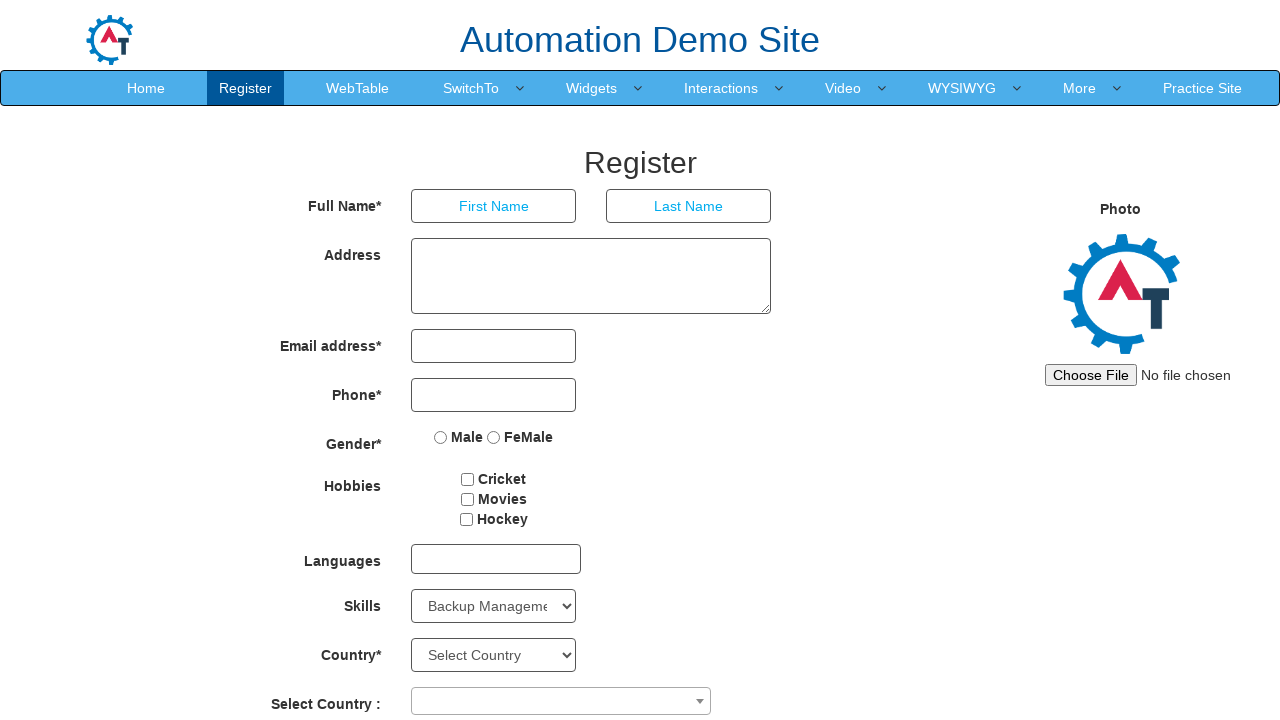

Selected 'Analytics' by visible text from Skills dropdown on #Skills
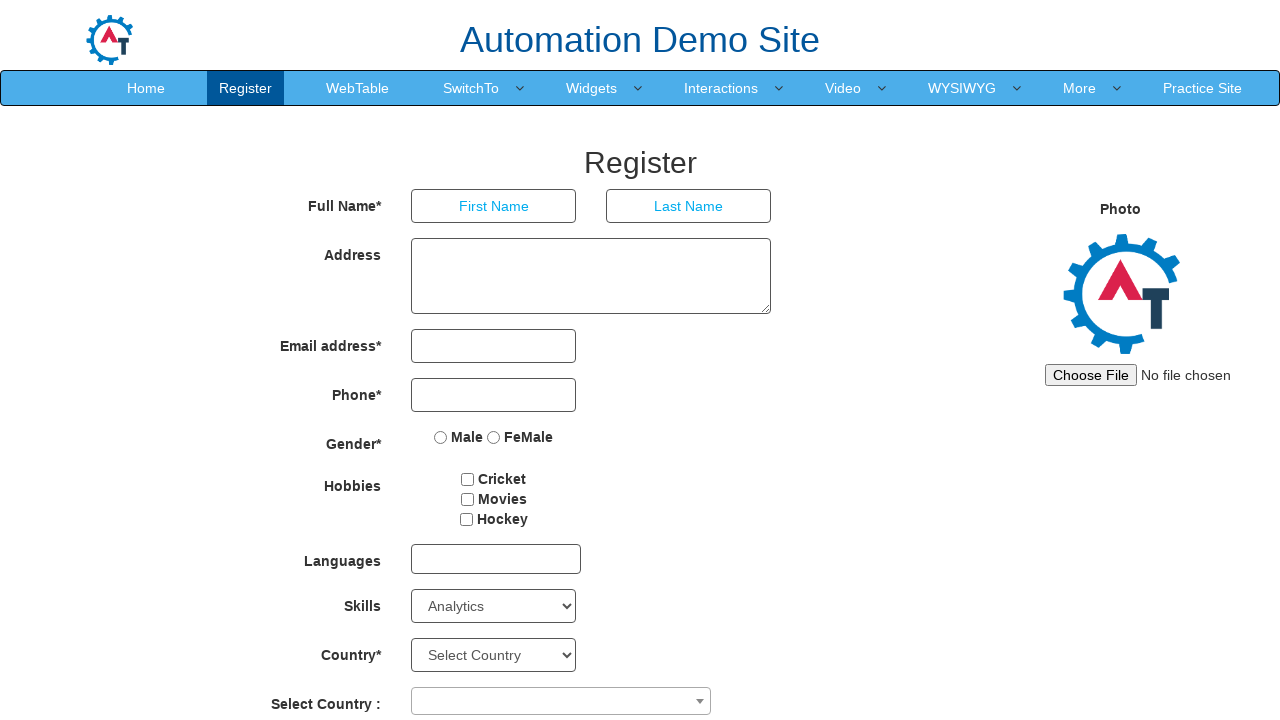

Waited for day dropdown to be visible
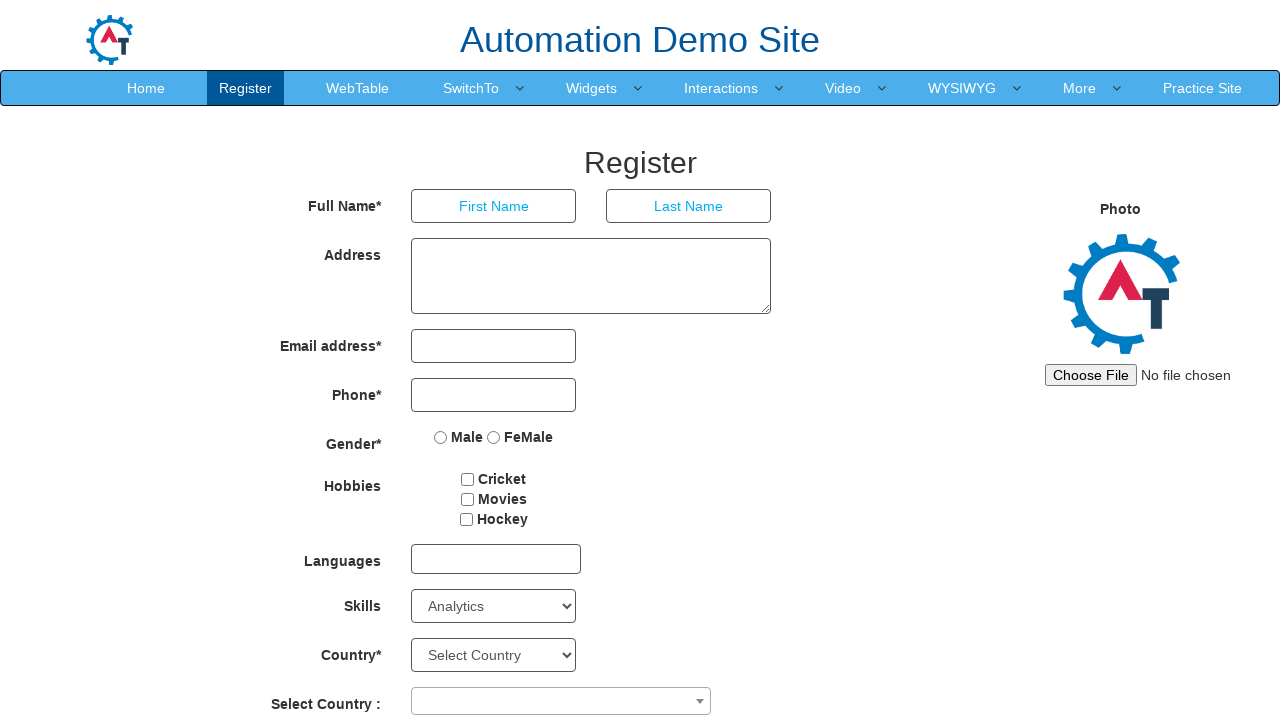

Selected day 15 from day dropdown on #daybox
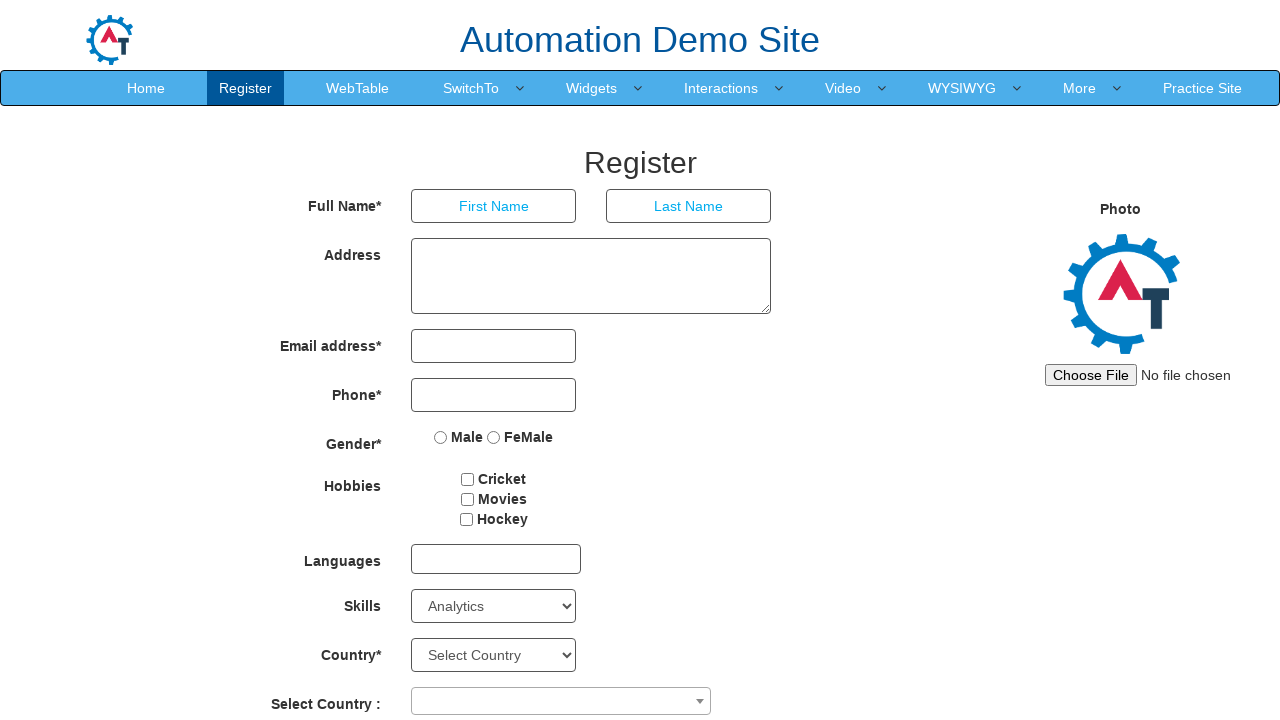

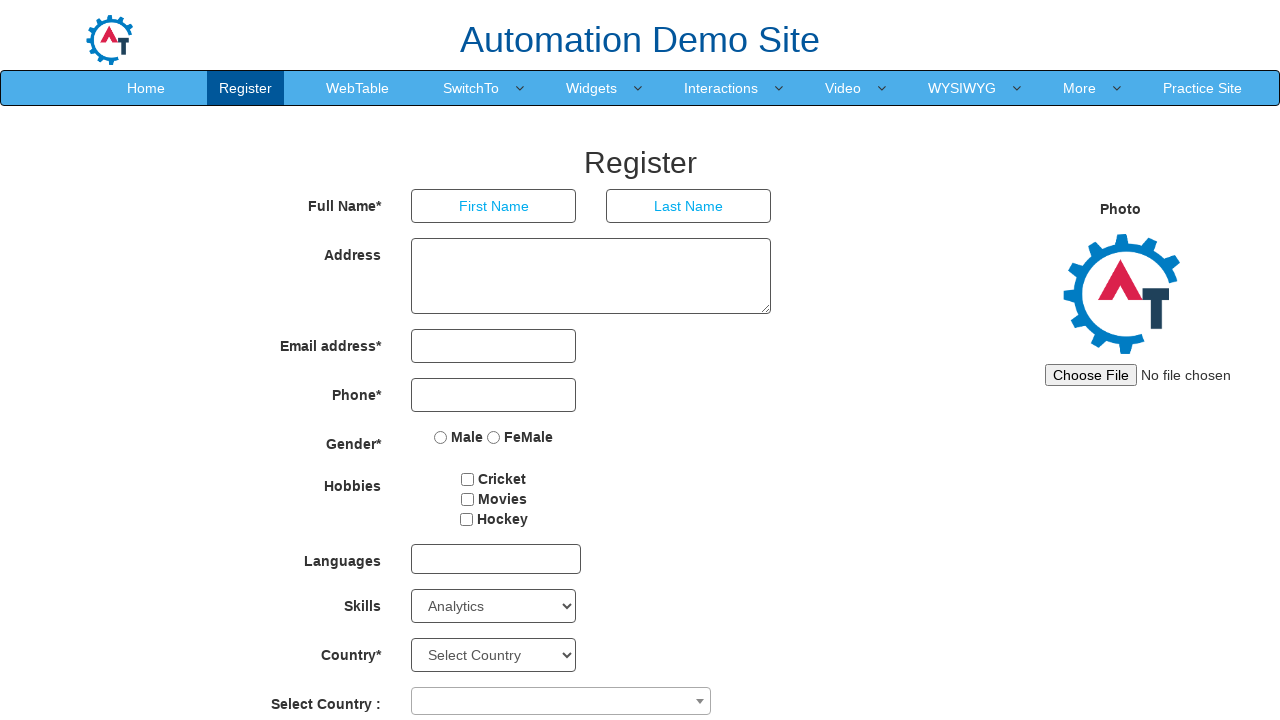